Tests element visibility within an iframe by clicking on a lifetime access link and extracting text content from a heading element

Starting URL: https://rahulshettyacademy.com/AutomationPractice/

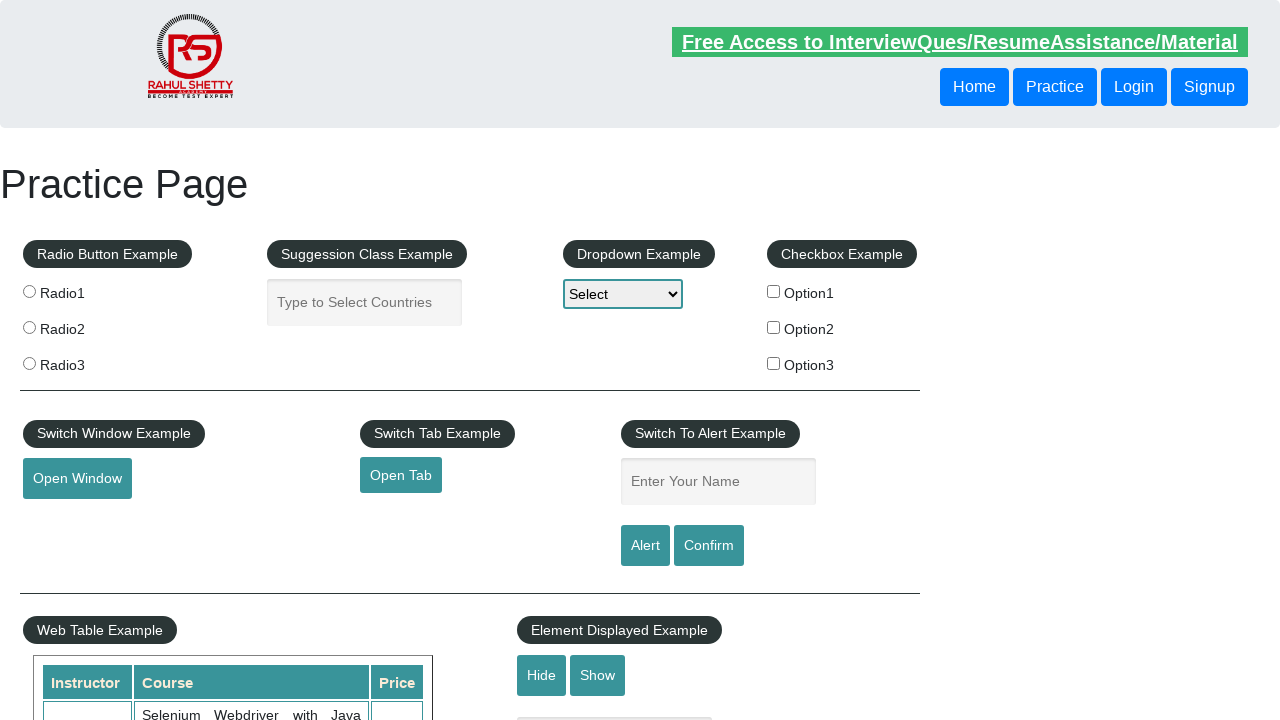

Located iframe with id 'courses-iframe'
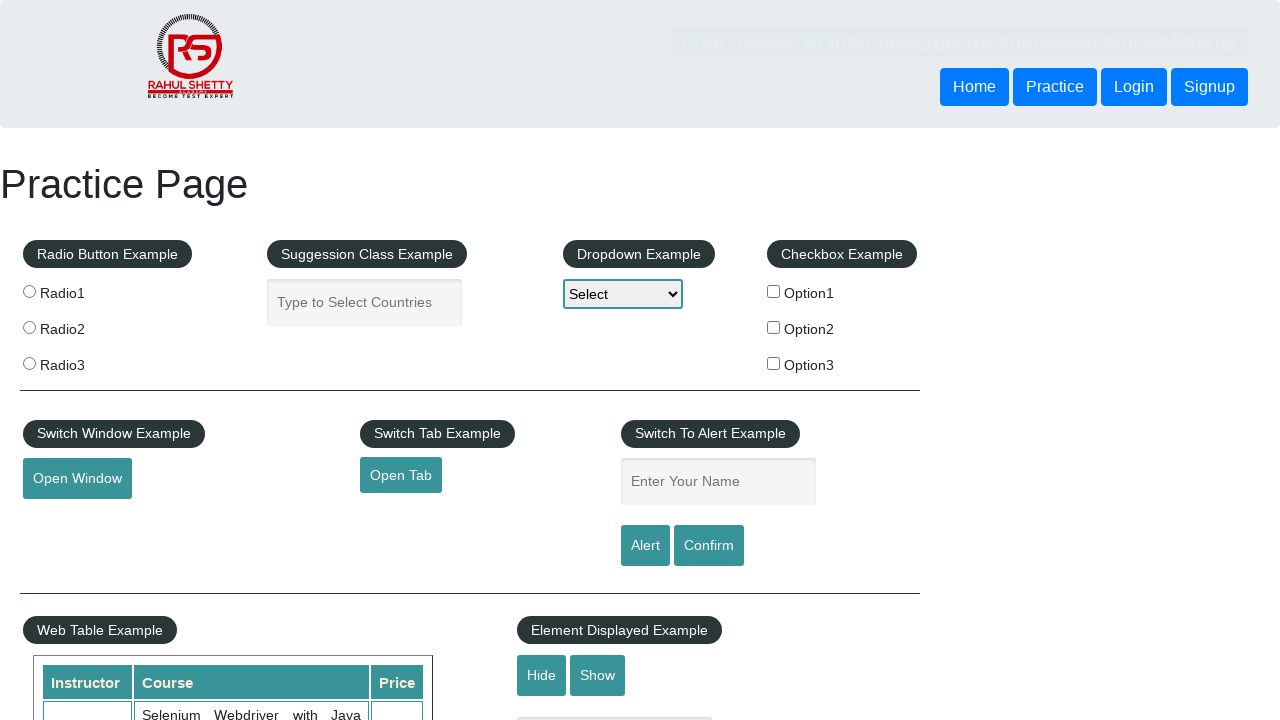

Clicked on lifetime access link within the iframe at (307, 360) on #courses-iframe >> internal:control=enter-frame >> li a[href*="lifetime-access"]
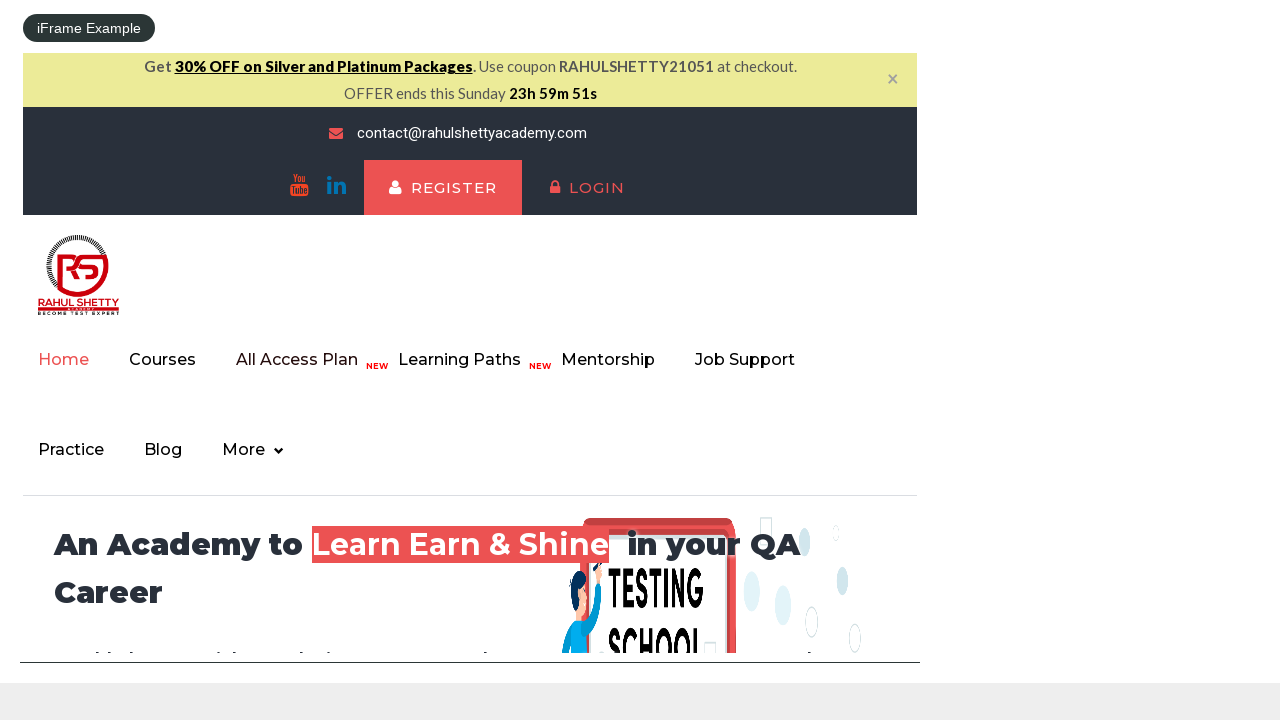

Waited for heading element with class 'text' to load within the iframe
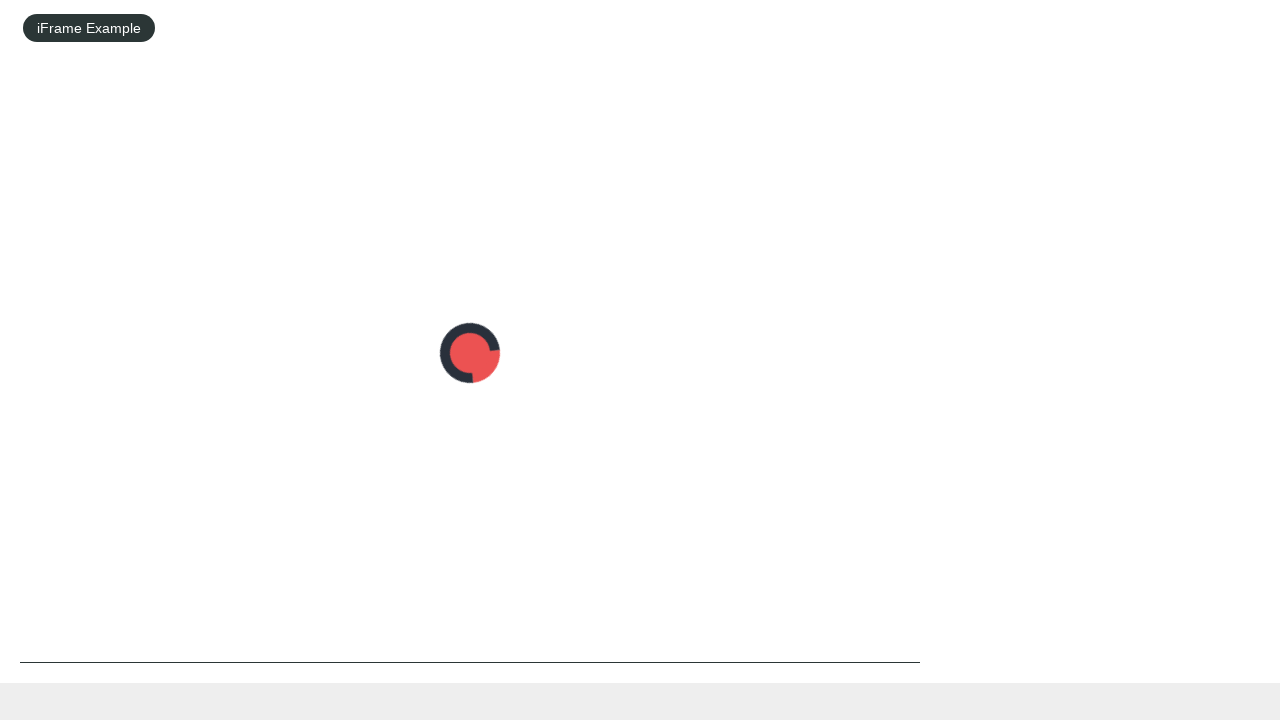

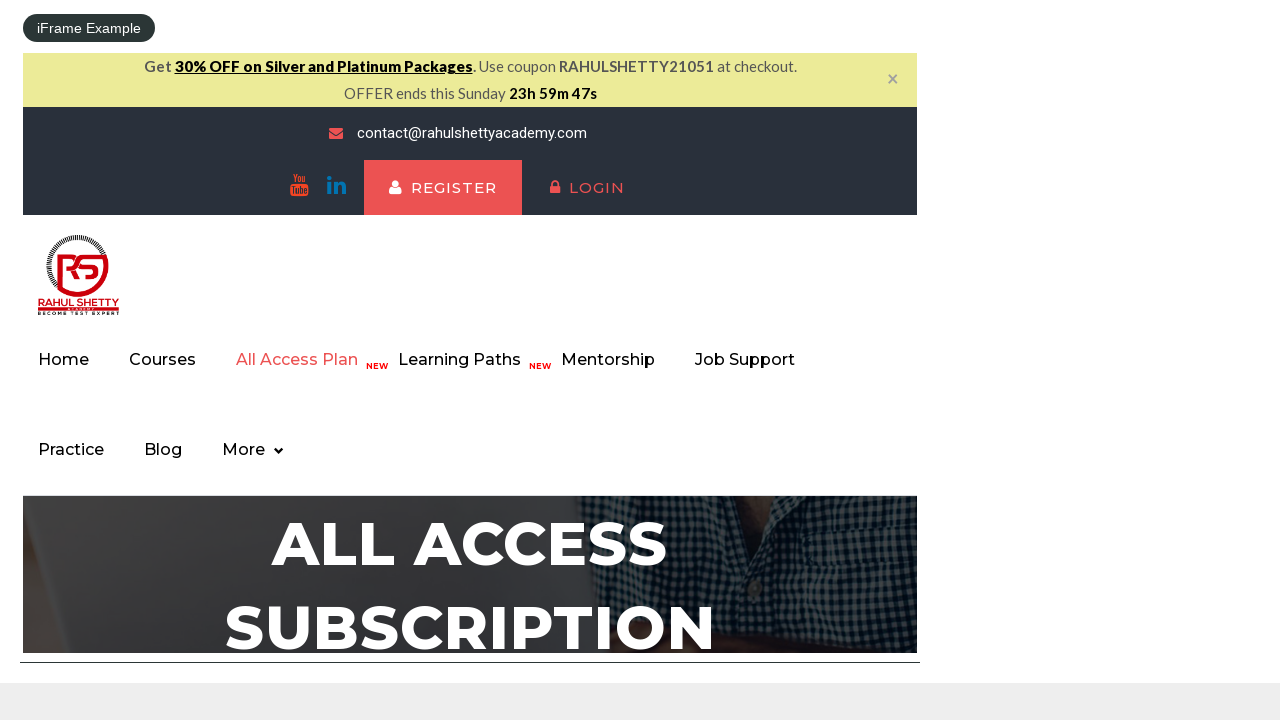